Tests dropdown selection by value, selecting Option 2 using its value attribute

Starting URL: https://the-internet.herokuapp.com/dropdown

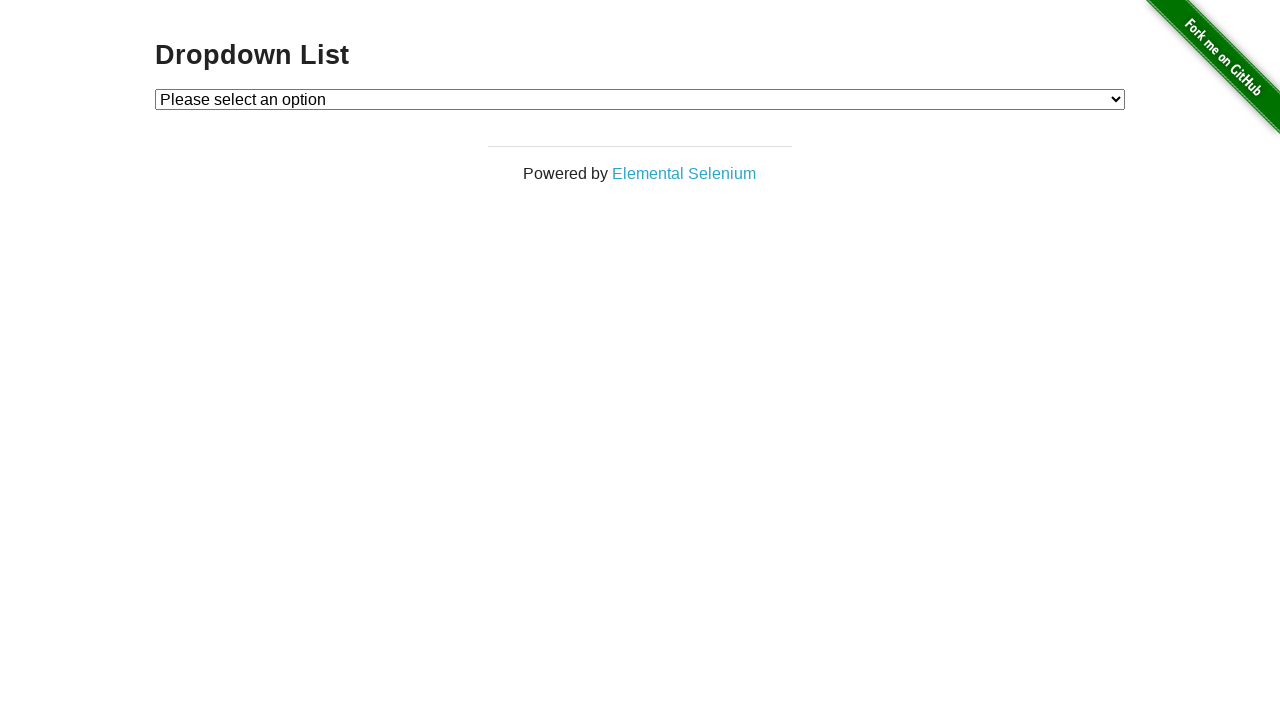

Selected Option 2 from dropdown using value attribute on select#dropdown
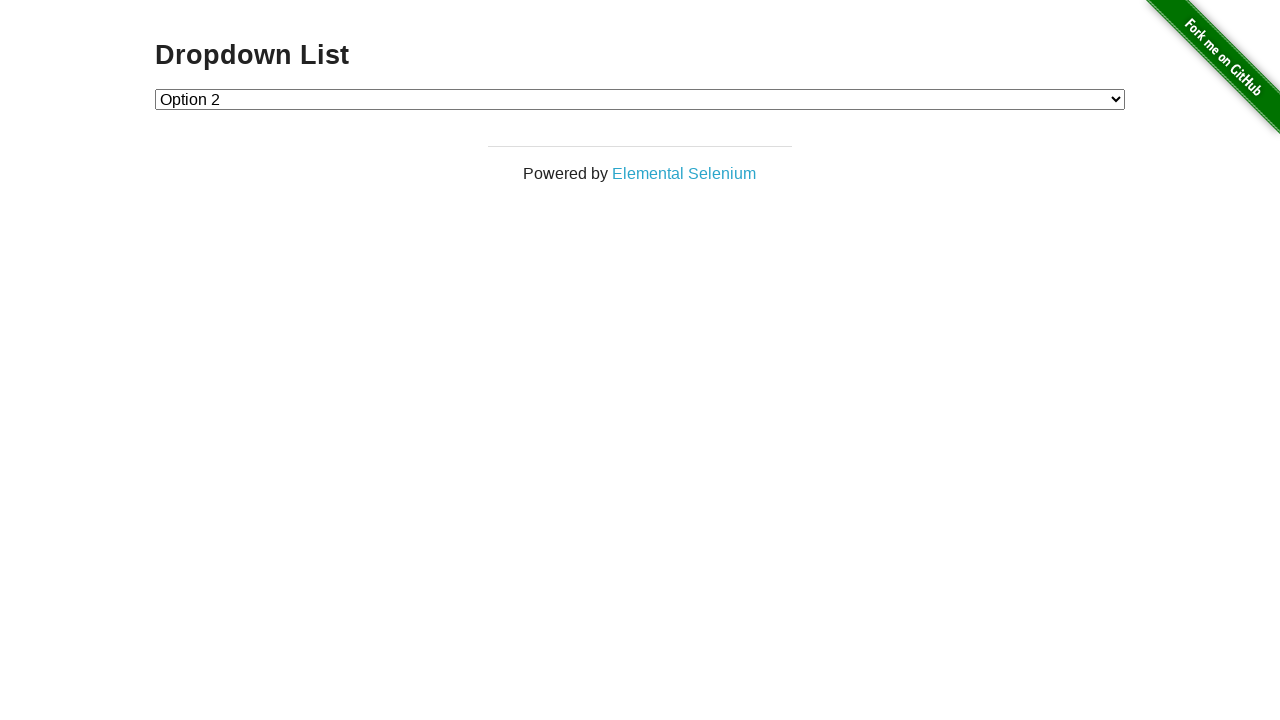

Retrieved selected dropdown value
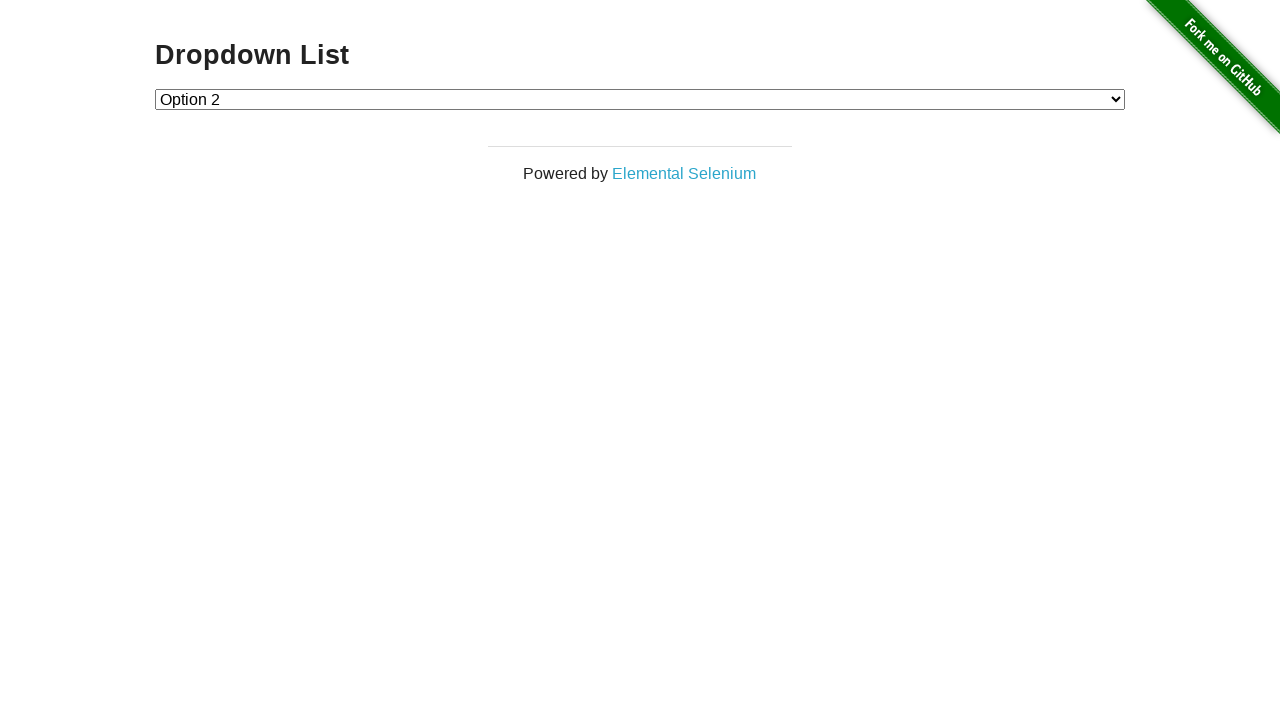

Verified that selected value is '2'
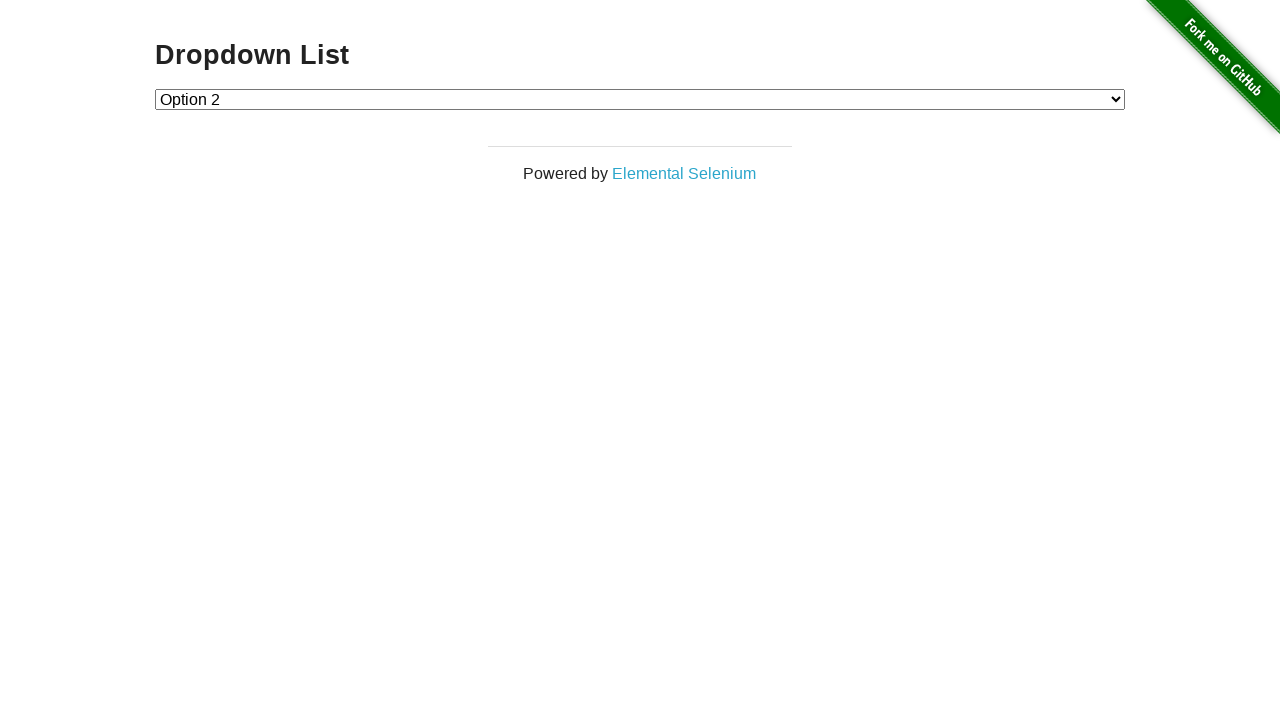

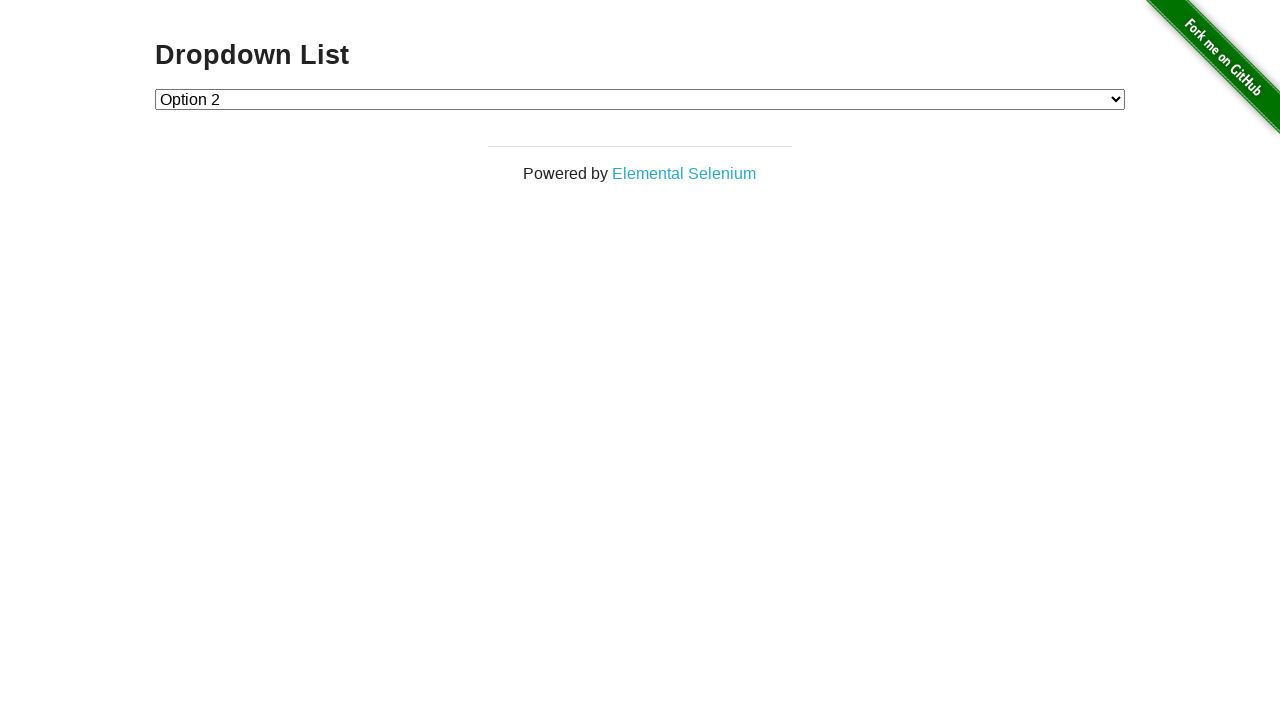